Tests navigation on Quikr website by clicking on JavaScript link elements and the Quikr logo image

Starting URL: http://www.quikr.com

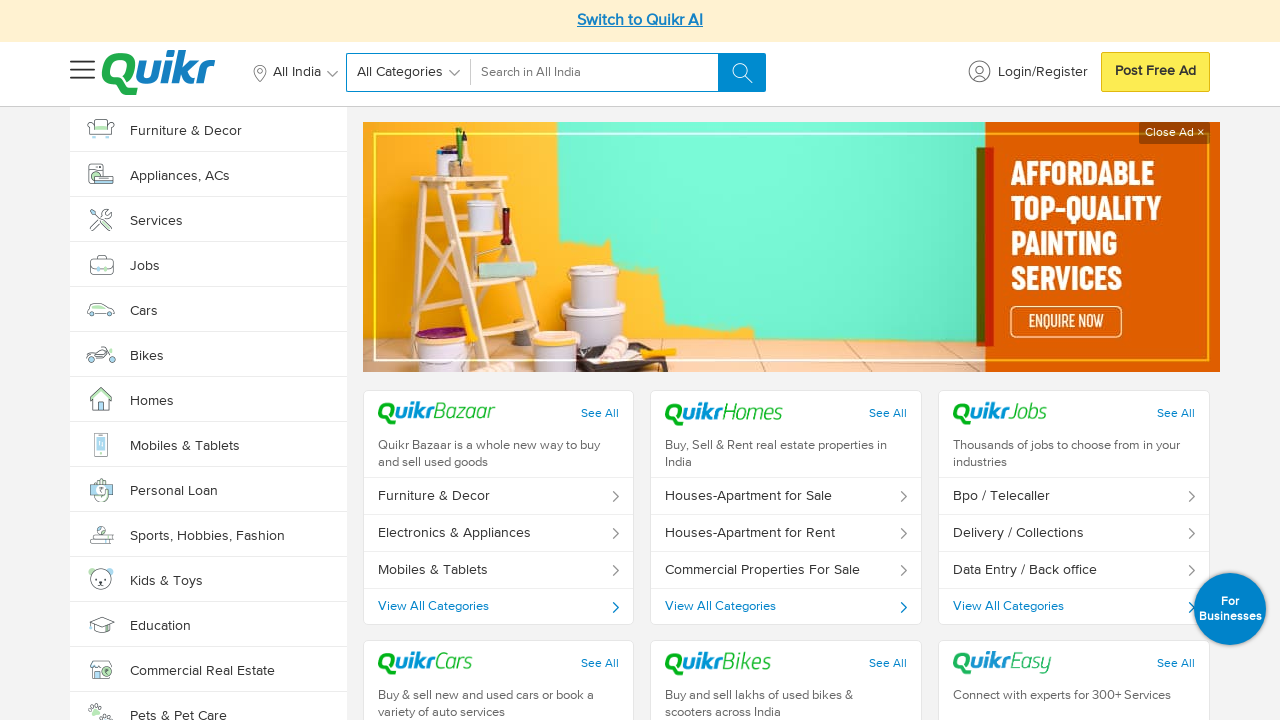

Clicked on the first JavaScript link element at (277, 73) on a[href='javascript:;']
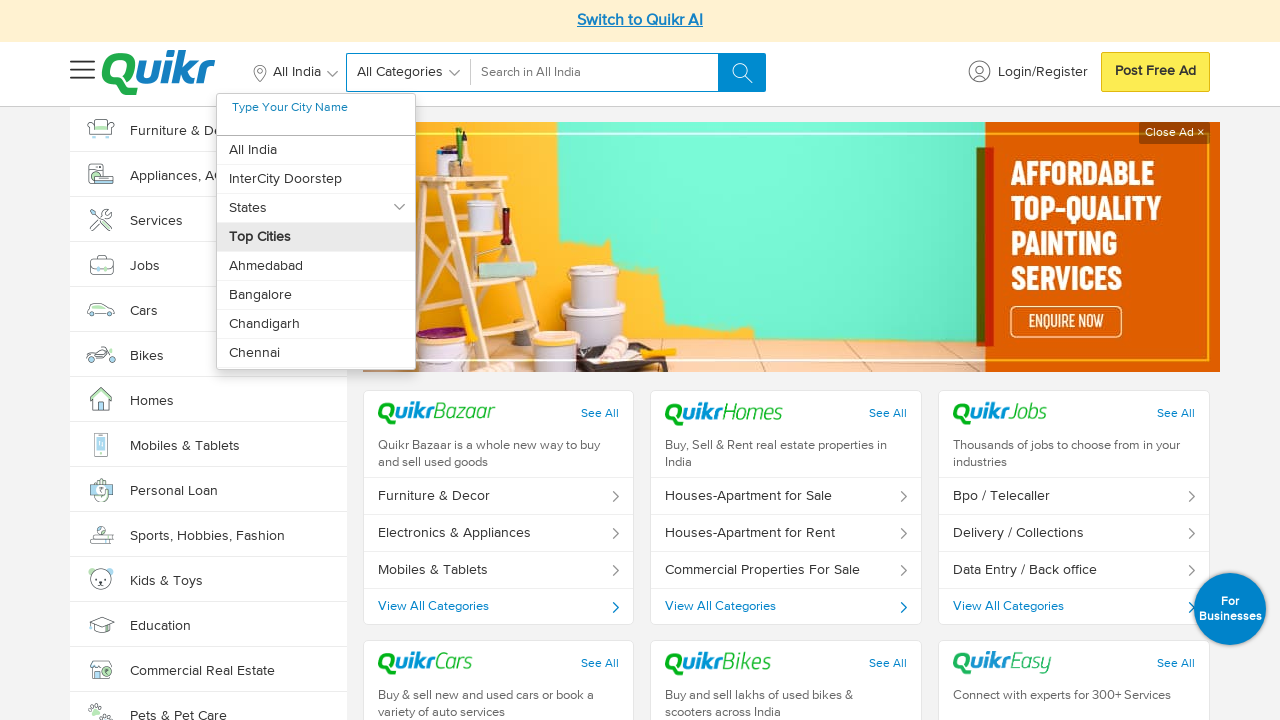

Clicked on the Quikr logo image at (158, 72) on img[alt='Quikr']
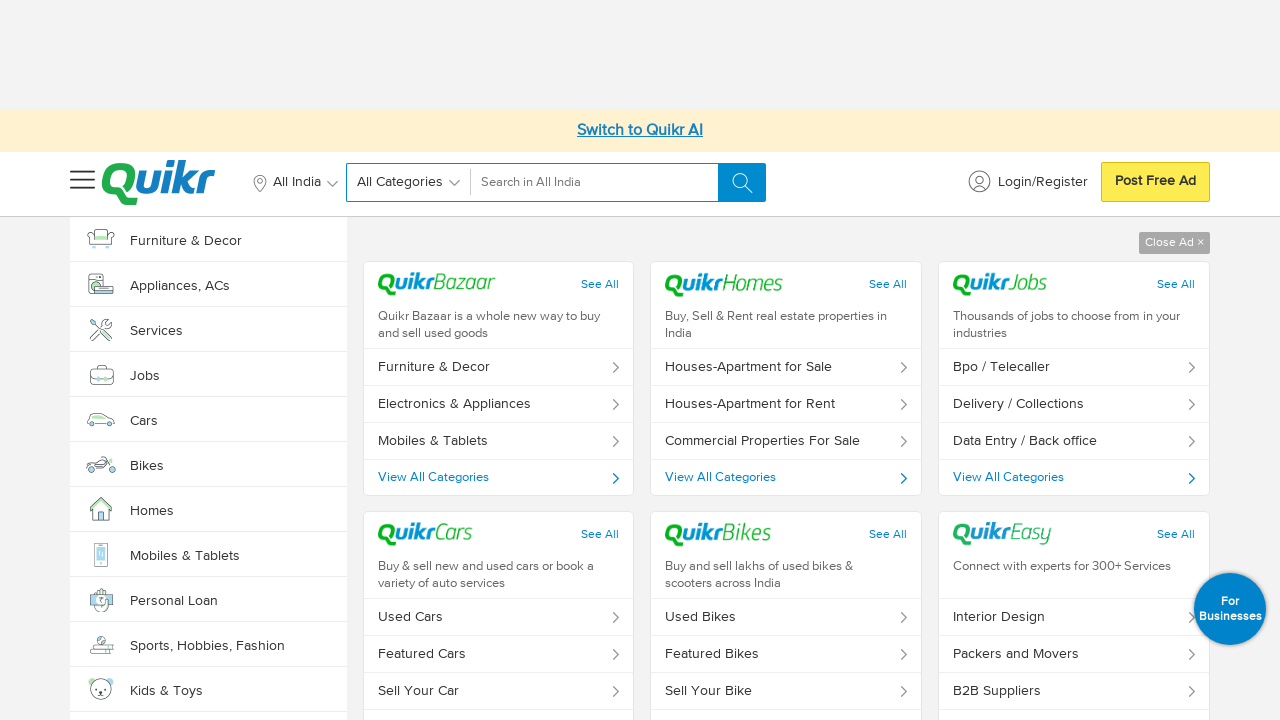

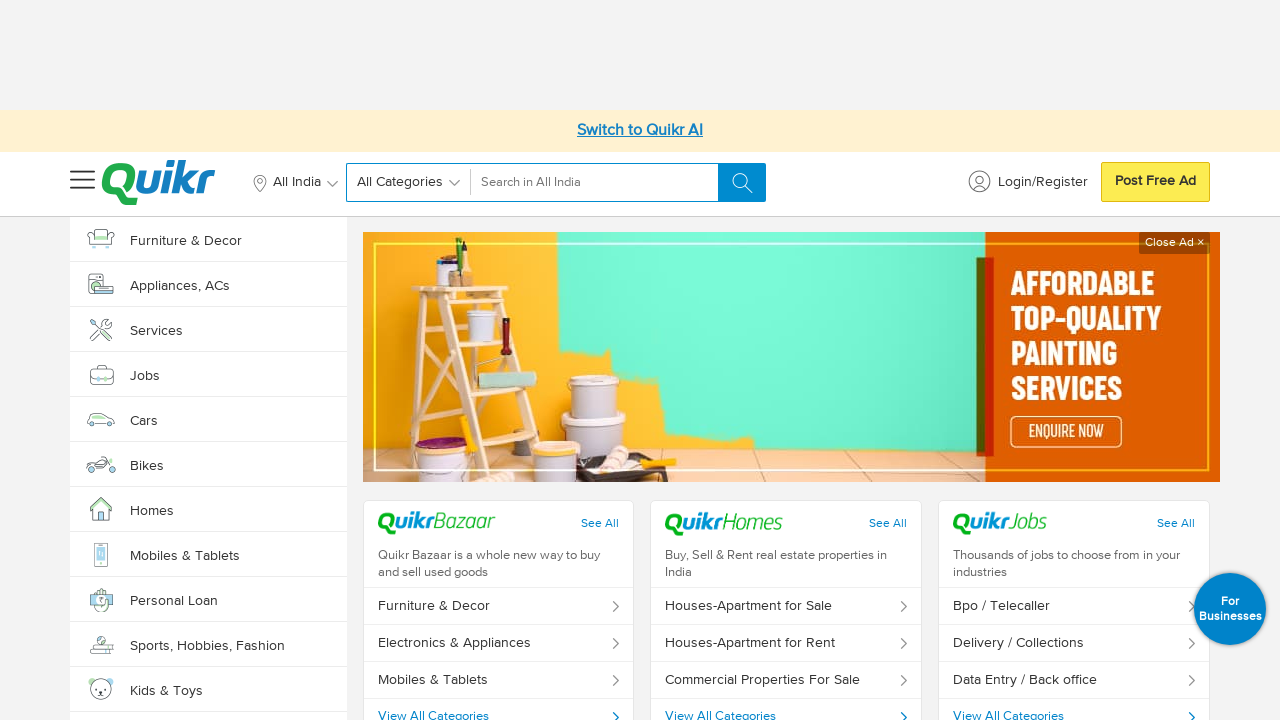